Tests conditional form field manipulation using JavaScript to change values based on conditions

Starting URL: http://www.eviltester.com/selenium/basic_ajax.html

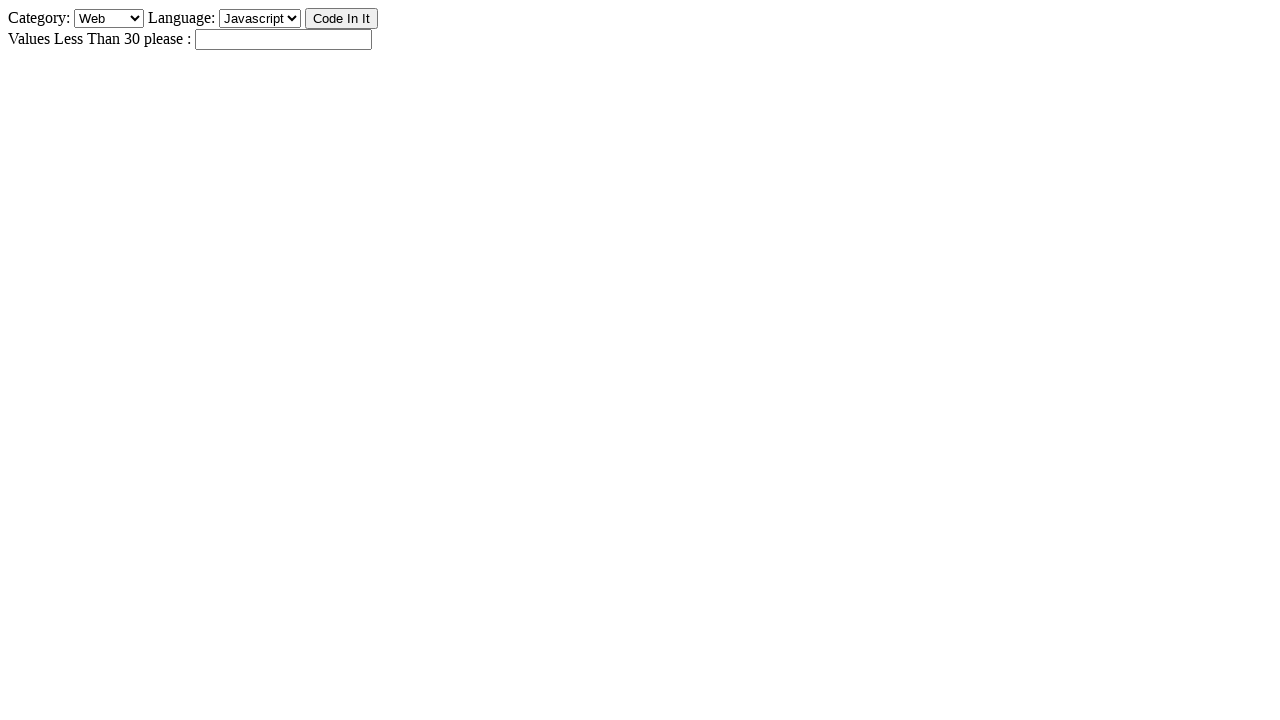

Filled field #lteq30 with value '400' on #lteq30
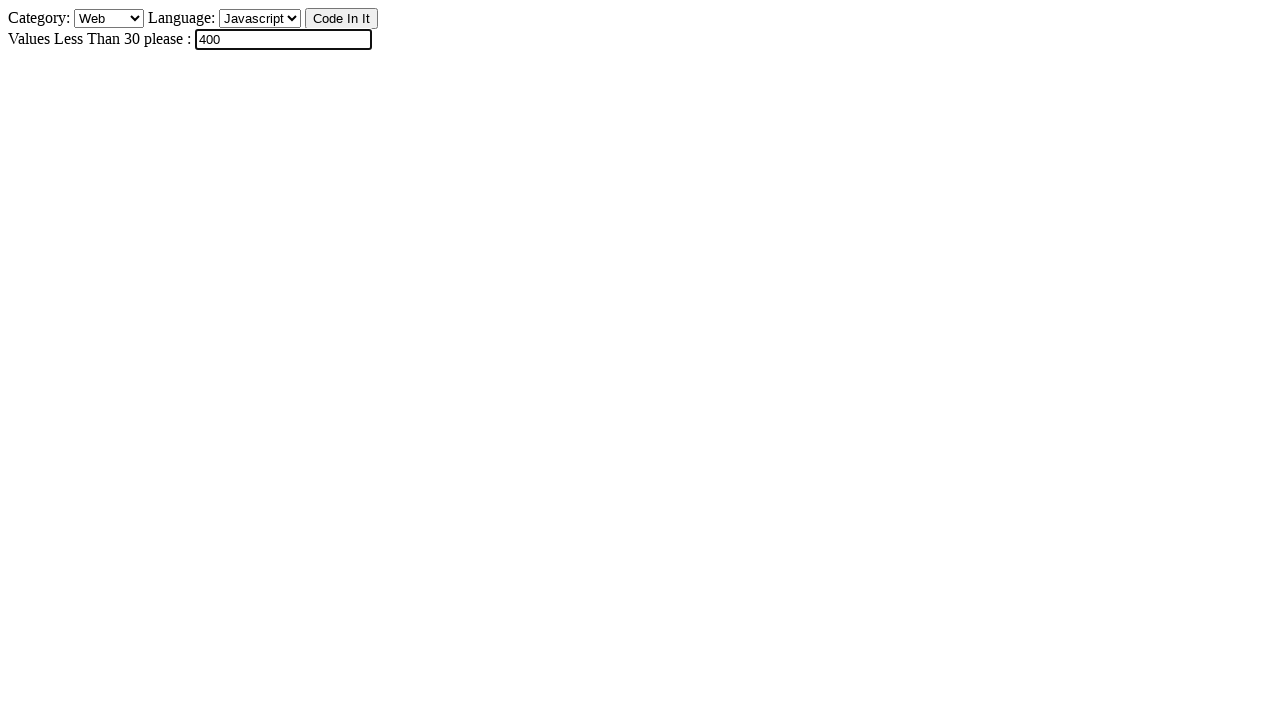

Executed conditional JavaScript to check if value equals '500' and set to 'new value' or 'old value'
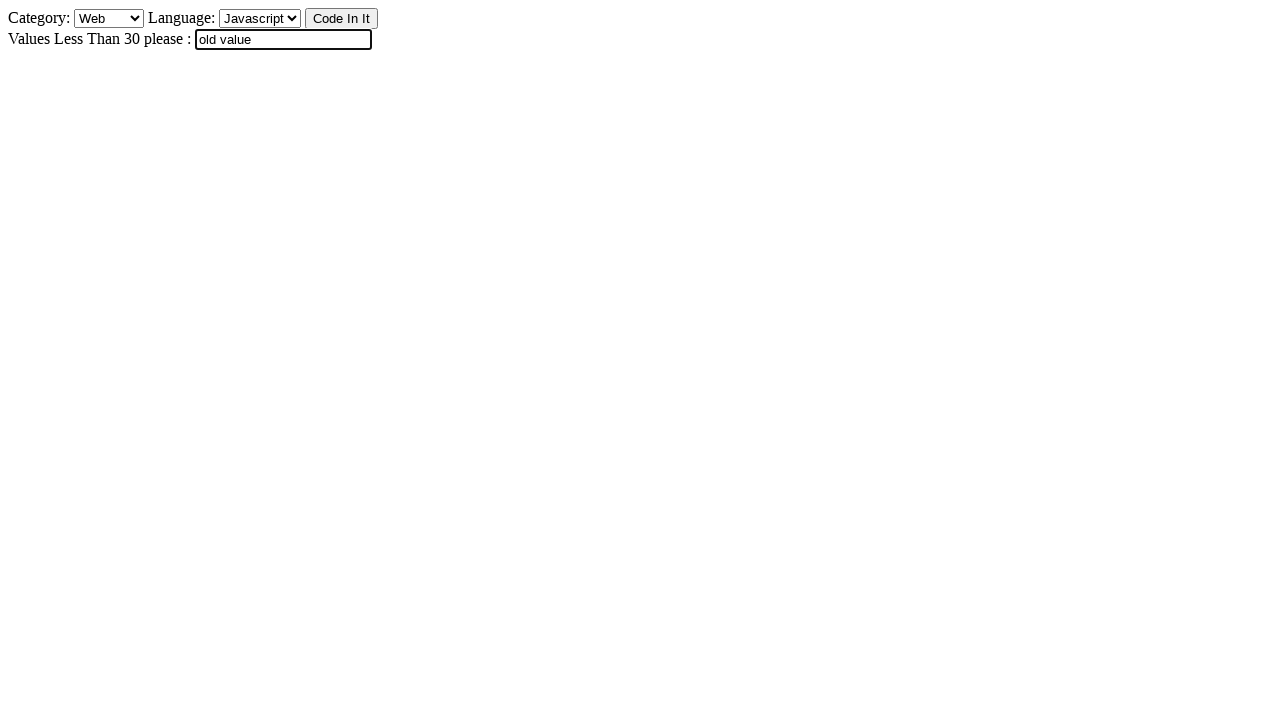

Executed conditional JavaScript to check if value equals '300' and set to 'new value'
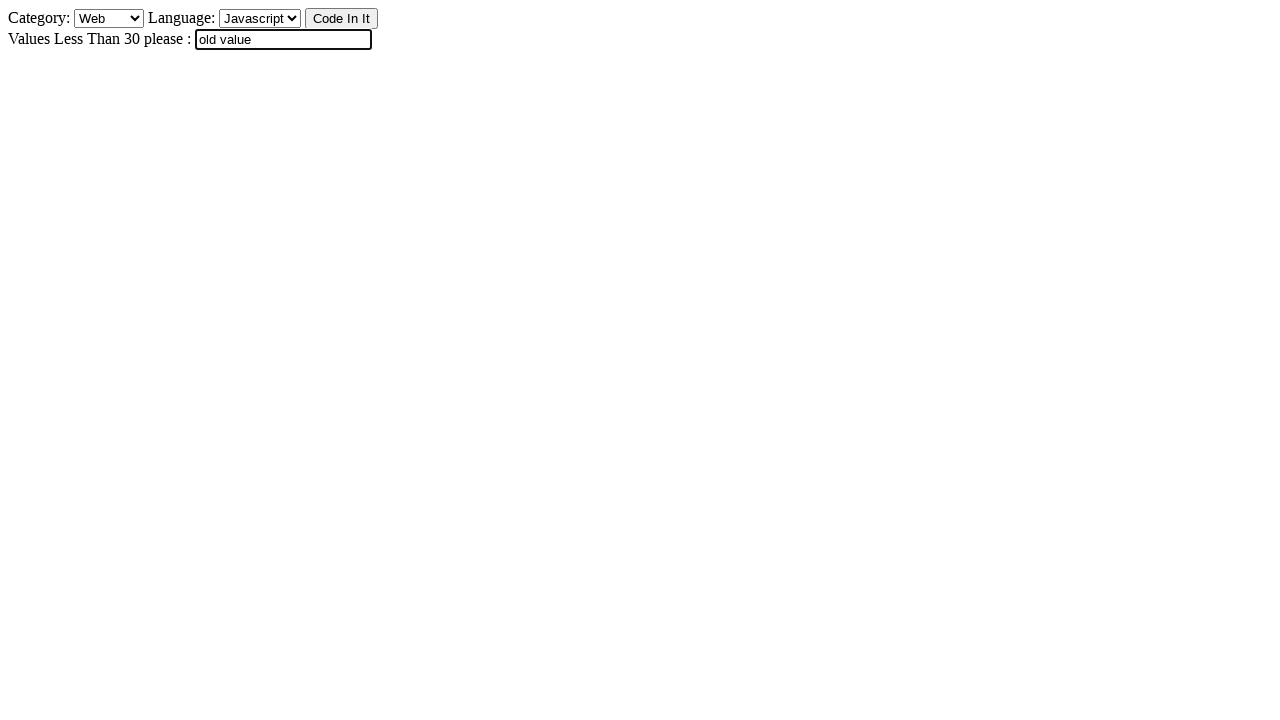

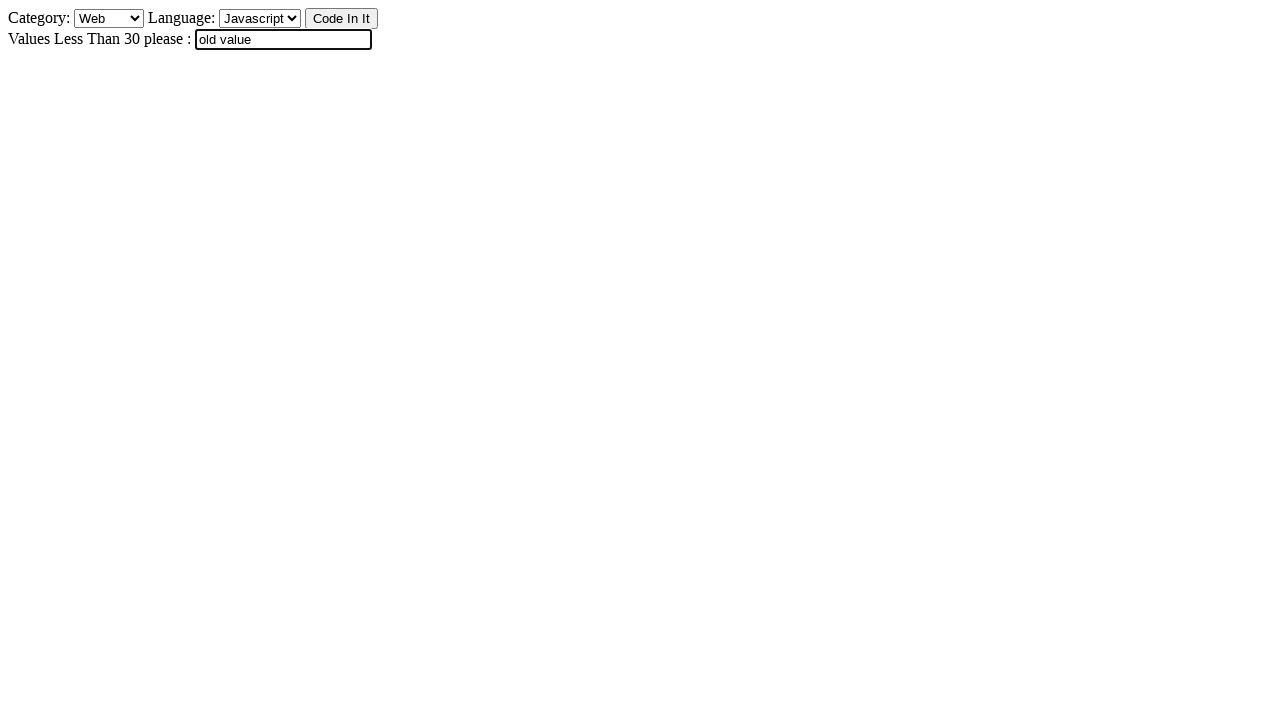